Verifies that the Blue checkbox is not selected by default

Starting URL: https://omayo.blogspot.com/

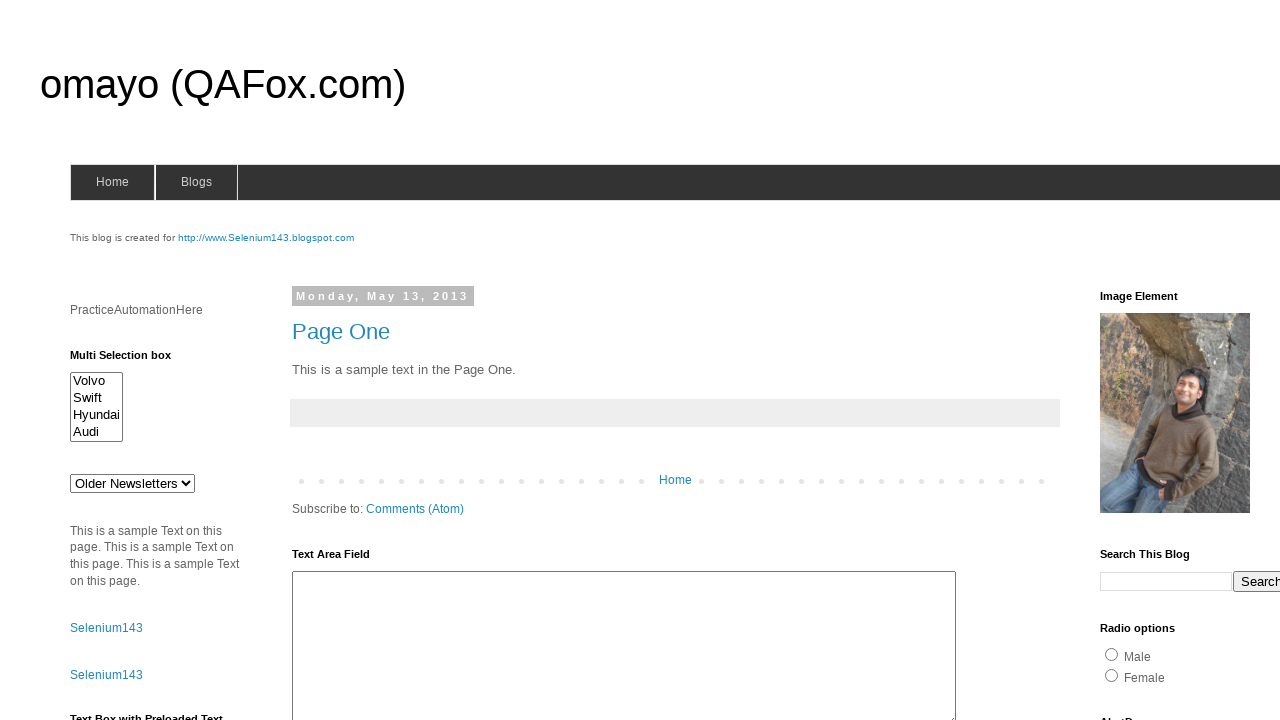

Navigated to https://omayo.blogspot.com/
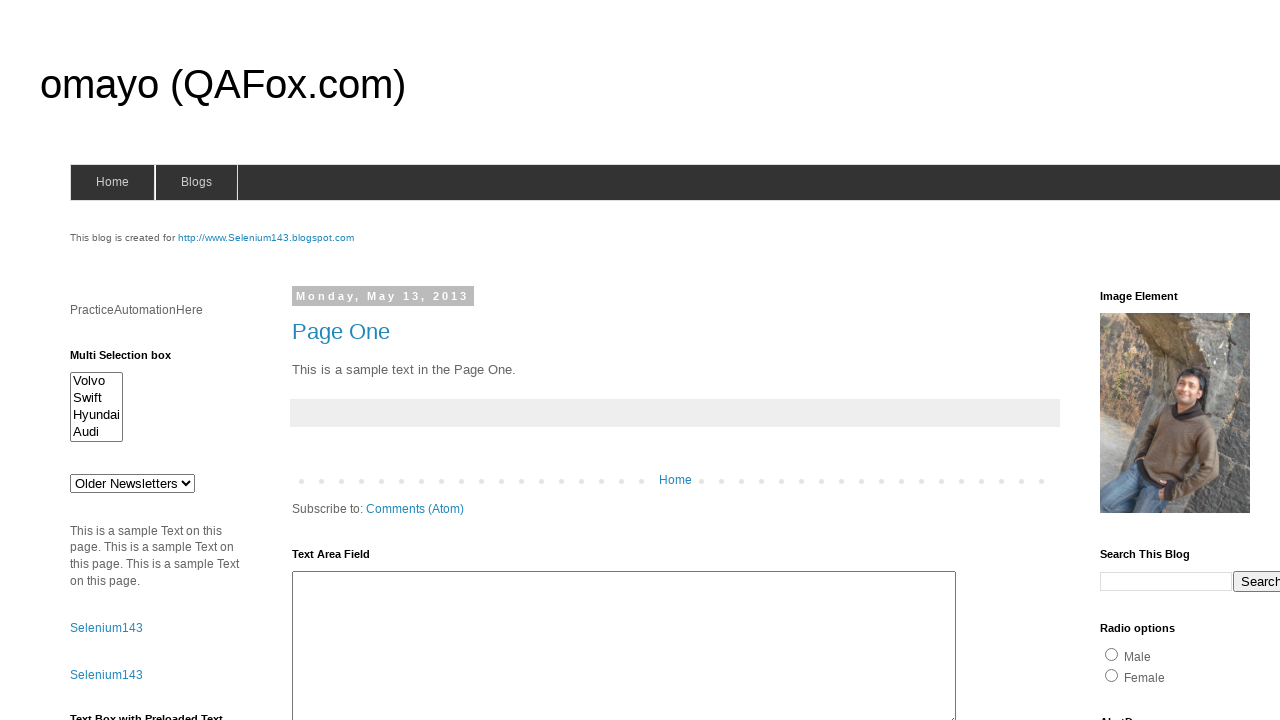

Located Blue checkbox element
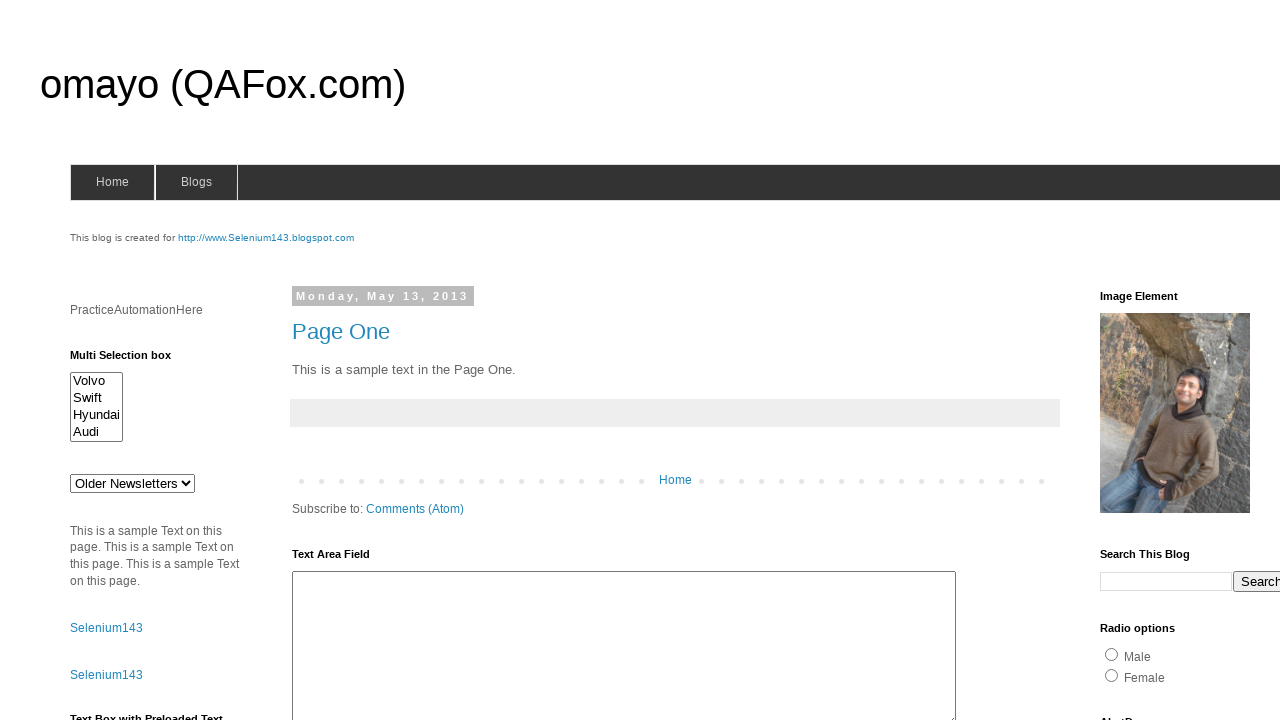

Verified that Blue checkbox is not selected by default
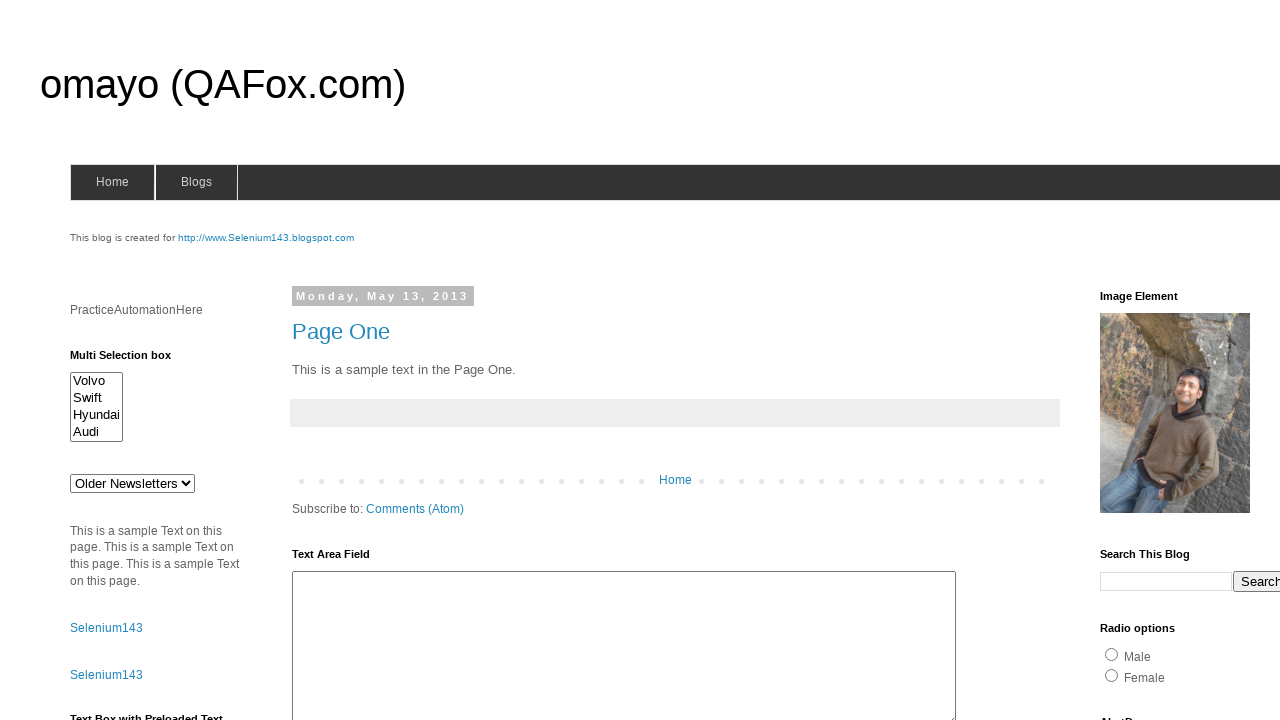

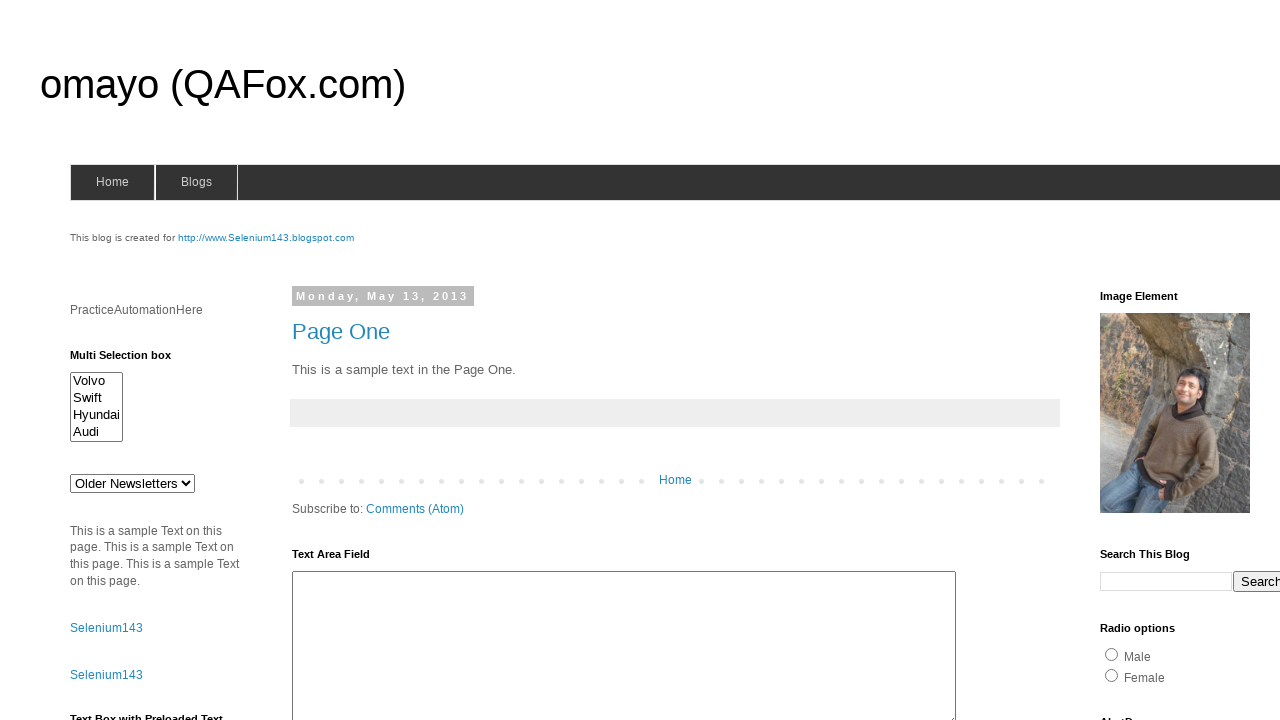